Tests product page functionality by navigating to a product page and adding multiple products to cart with different quantities (2x product 1, 3x product 2, 1x product 3)

Starting URL: https://material.playwrightvn.com/

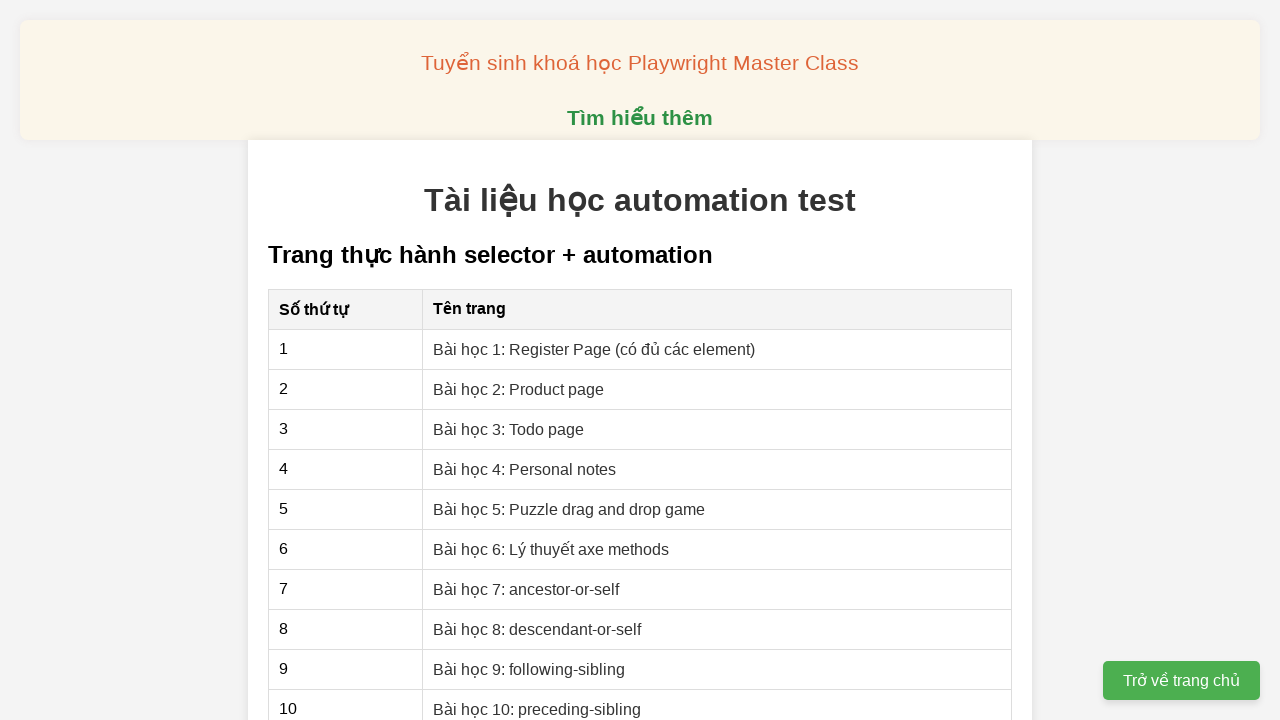

Clicked on Product page link at (519, 389) on xpath=//a[@href='02-xpath-product-page.html']
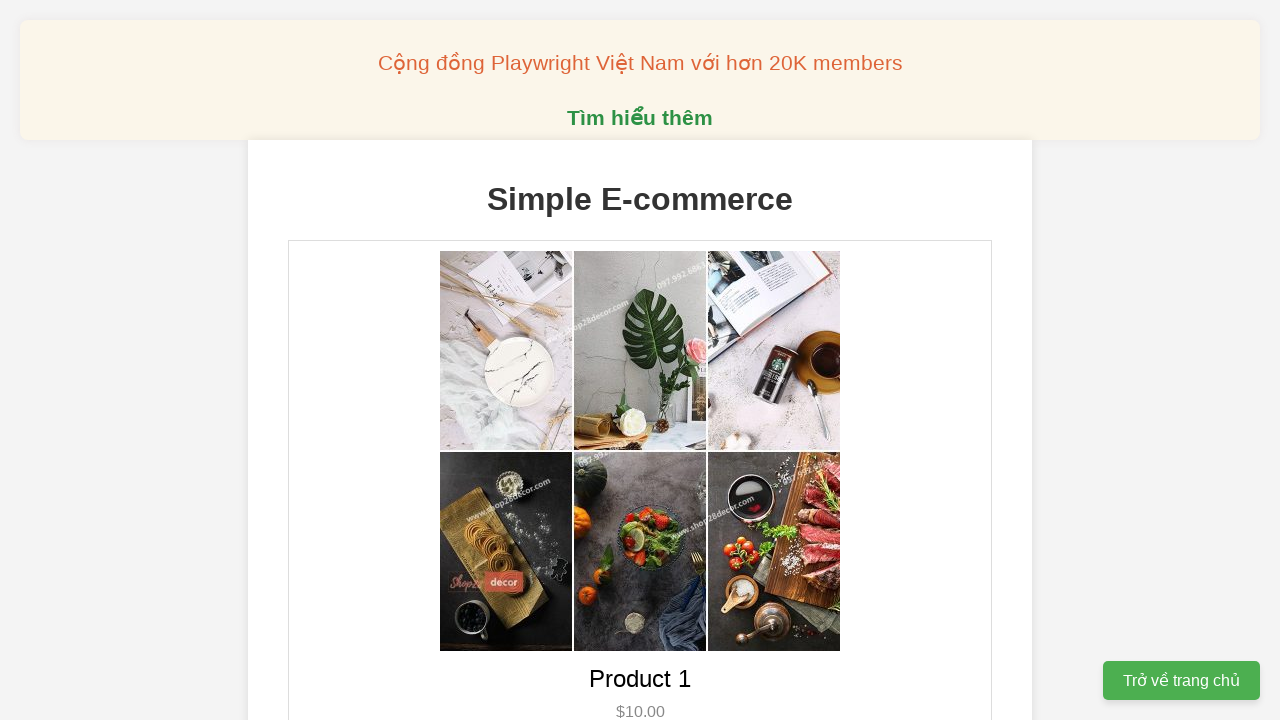

Added product 1 to cart twice at (640, 360) on xpath=//button[@data-product-id='1']
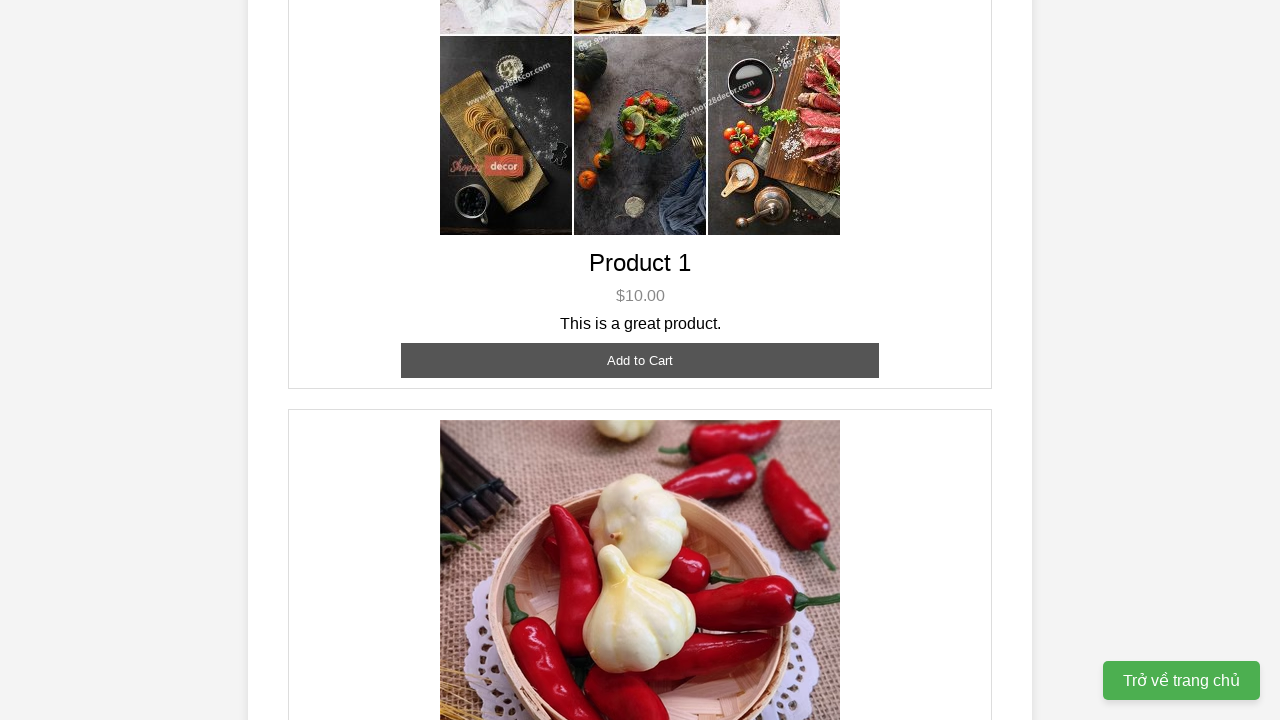

Added product 2 to cart three times at (640, 360) on xpath=//button[@data-product-id='2']
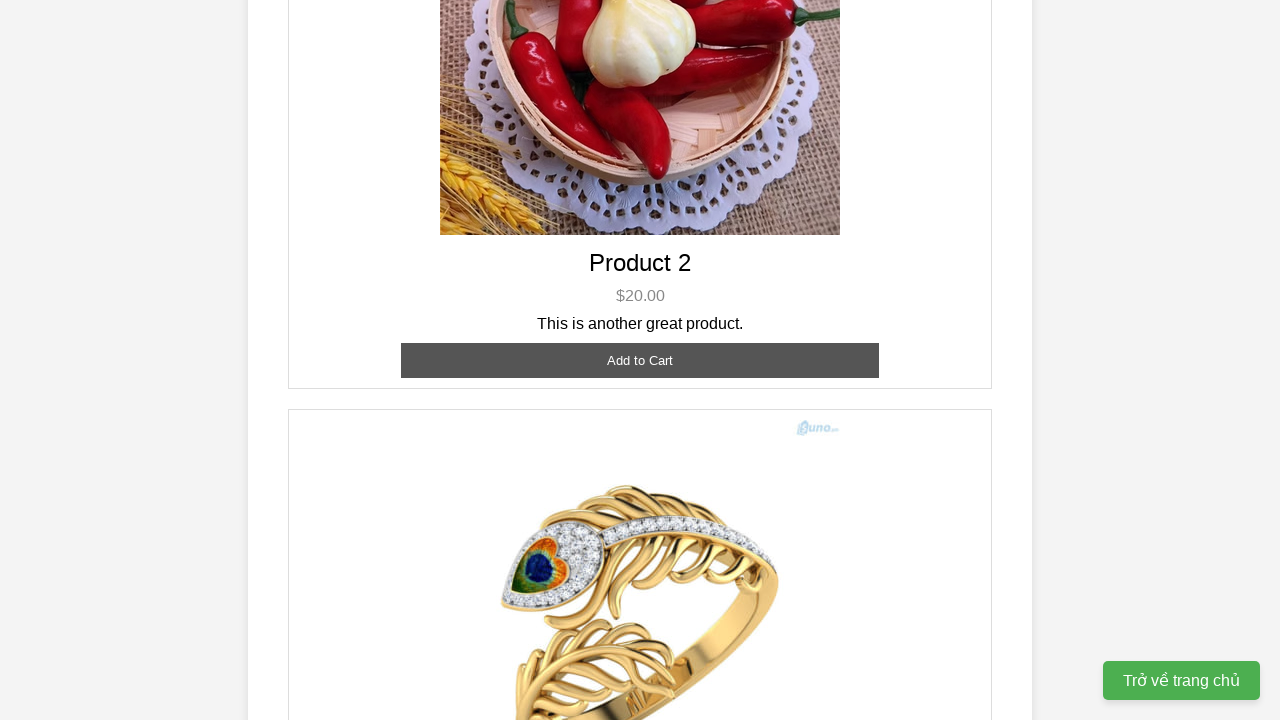

Added product 3 to cart once at (640, 388) on xpath=//button[@data-product-id='3']
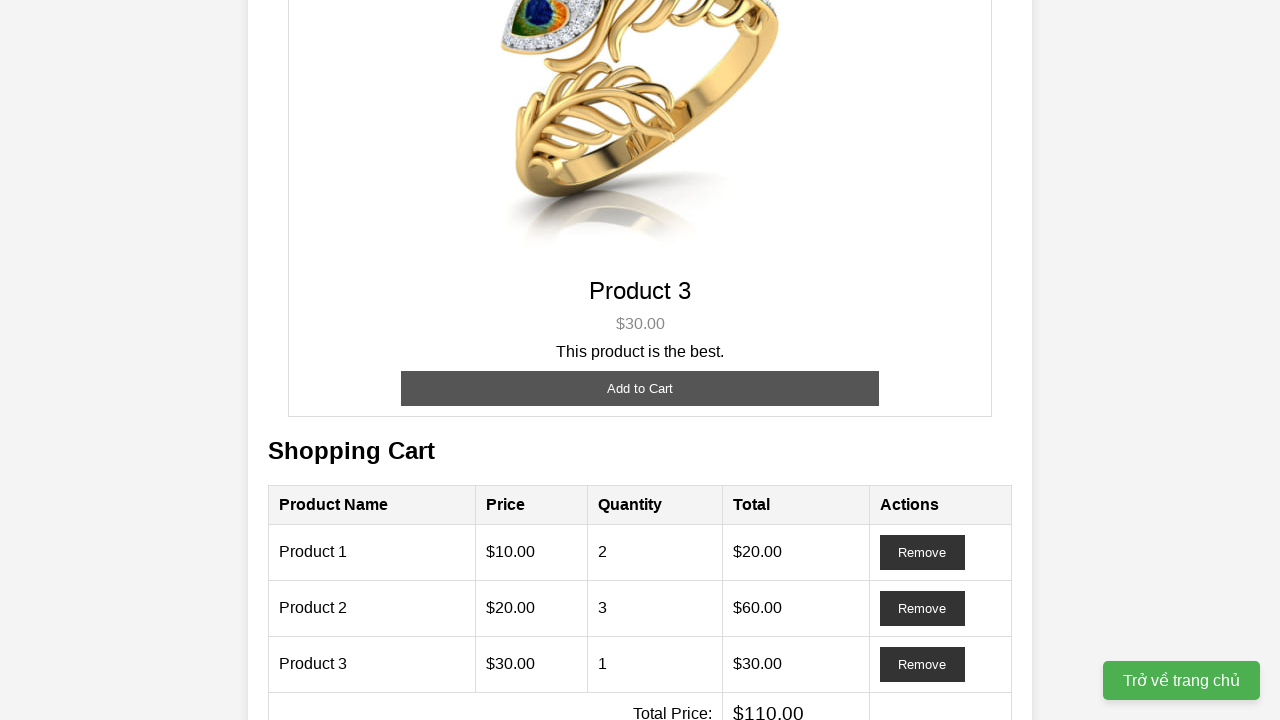

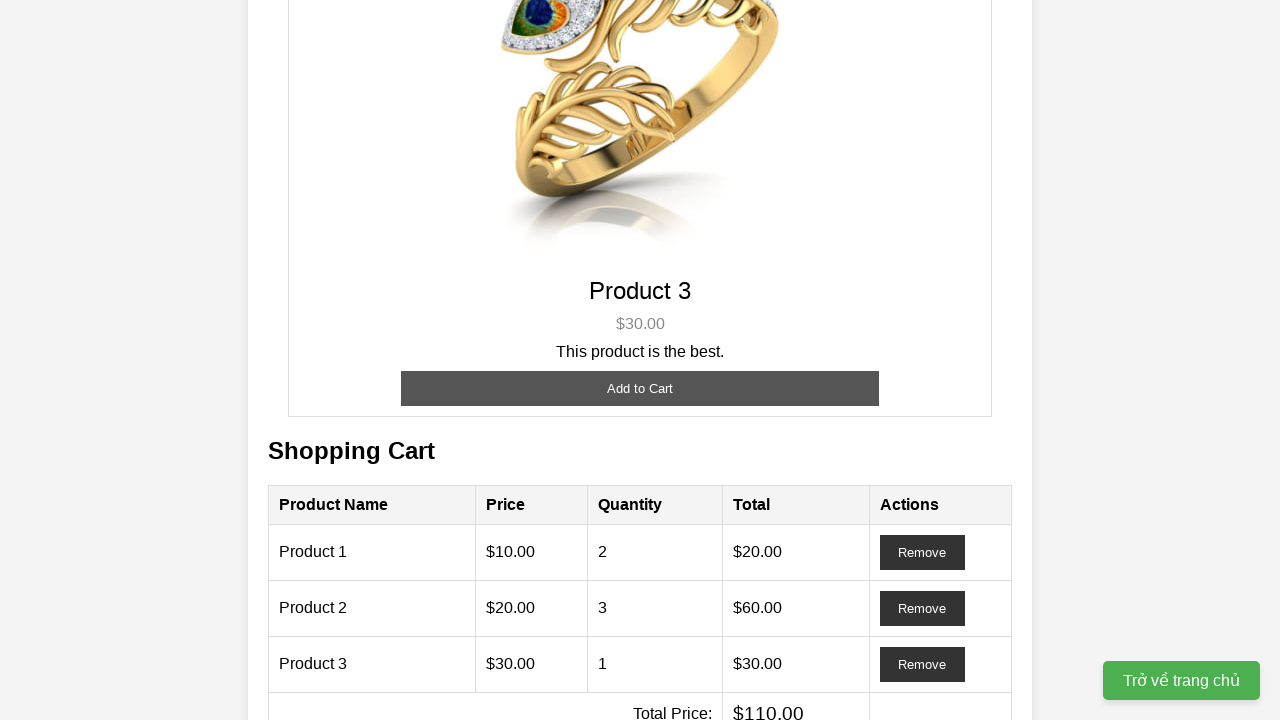